Tests window handling functionality by opening new windows/tabs, switching between them, filling forms, and handling alerts

Starting URL: https://www.hyrtutorials.com/p/window-handles-practice.html

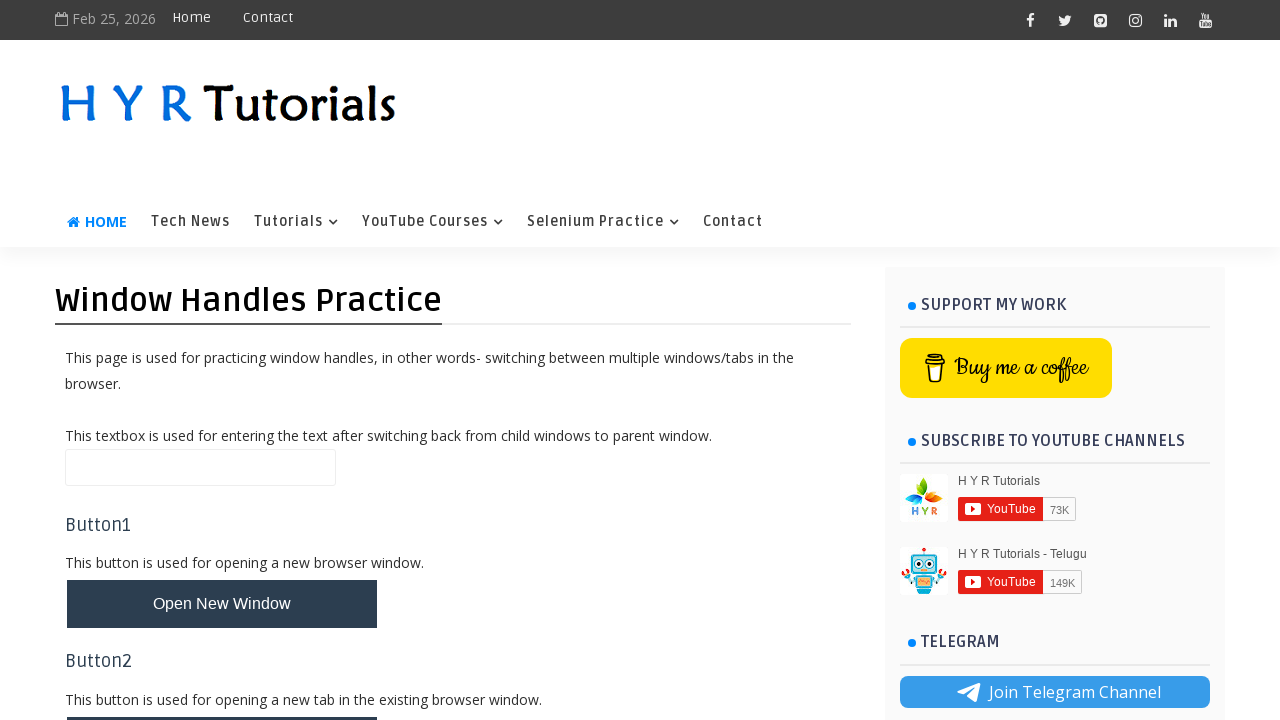

Stored main page context
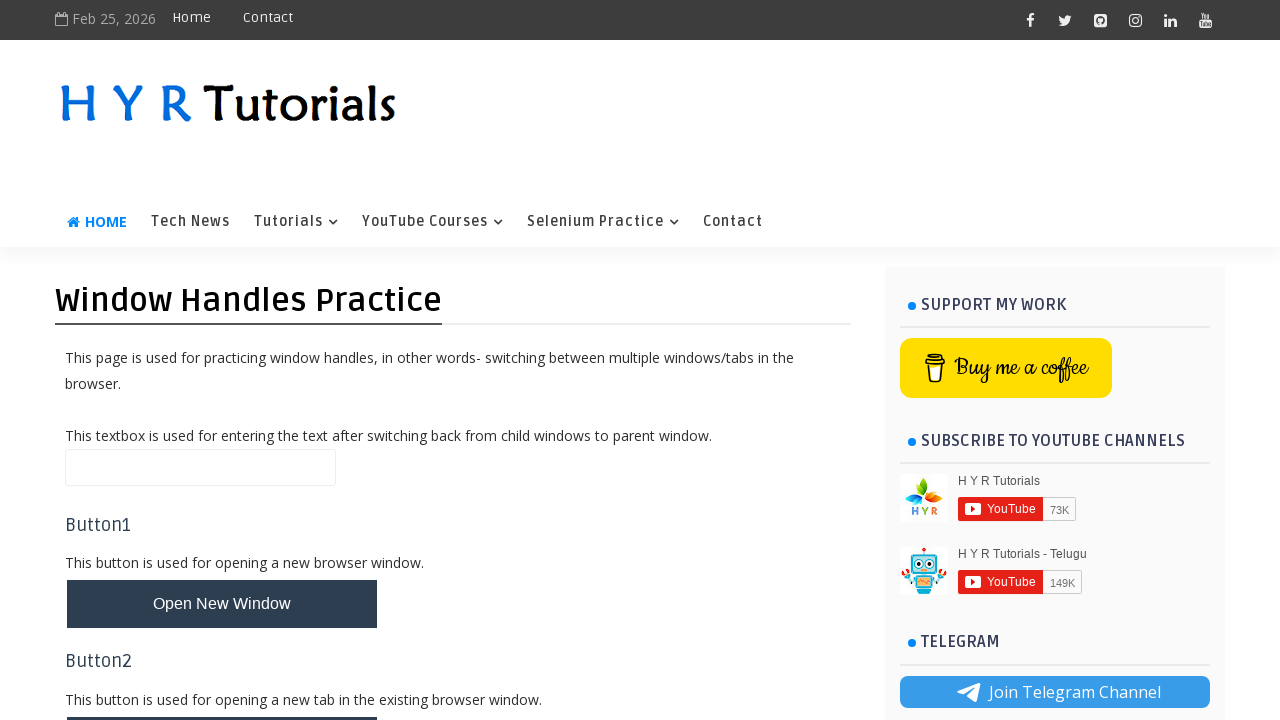

Clicked button to open new window at (222, 604) on button#newWindowBtn
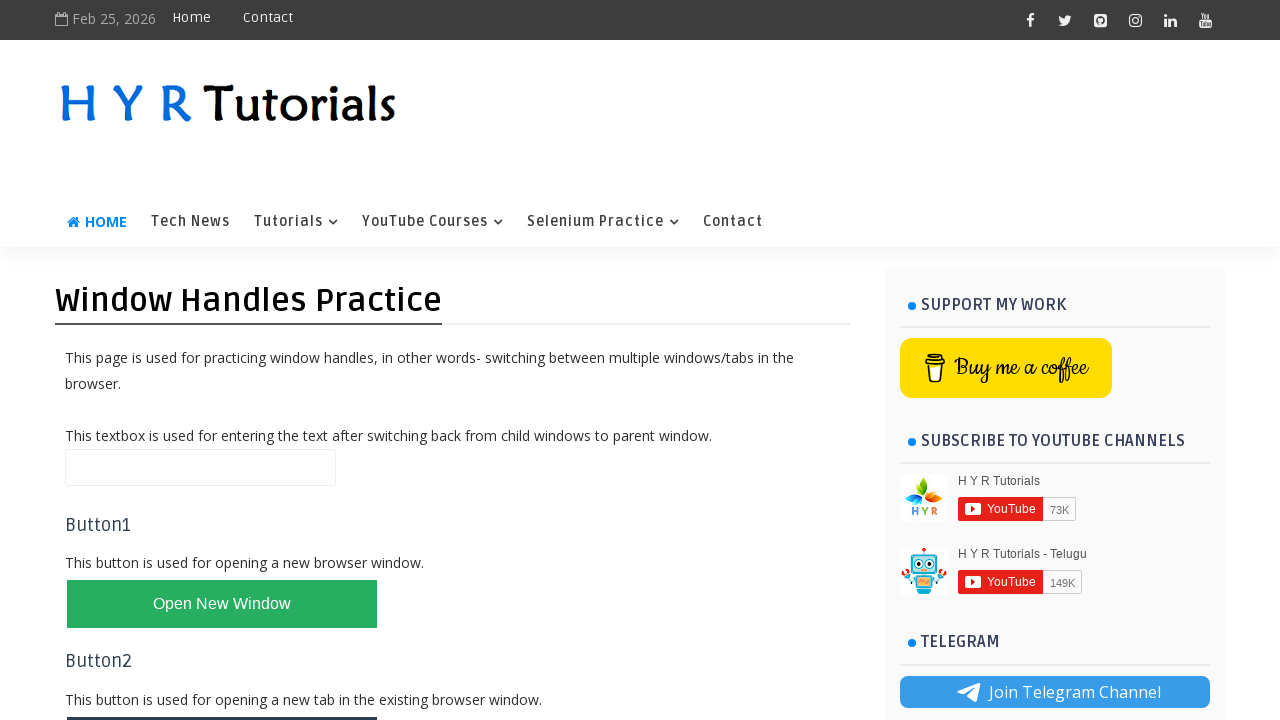

New window opened and captured
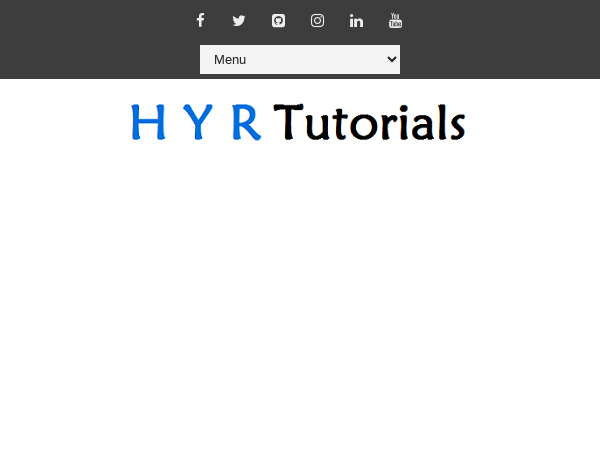

Clicked button to open new tab at (222, 696) on button#newTabBtn
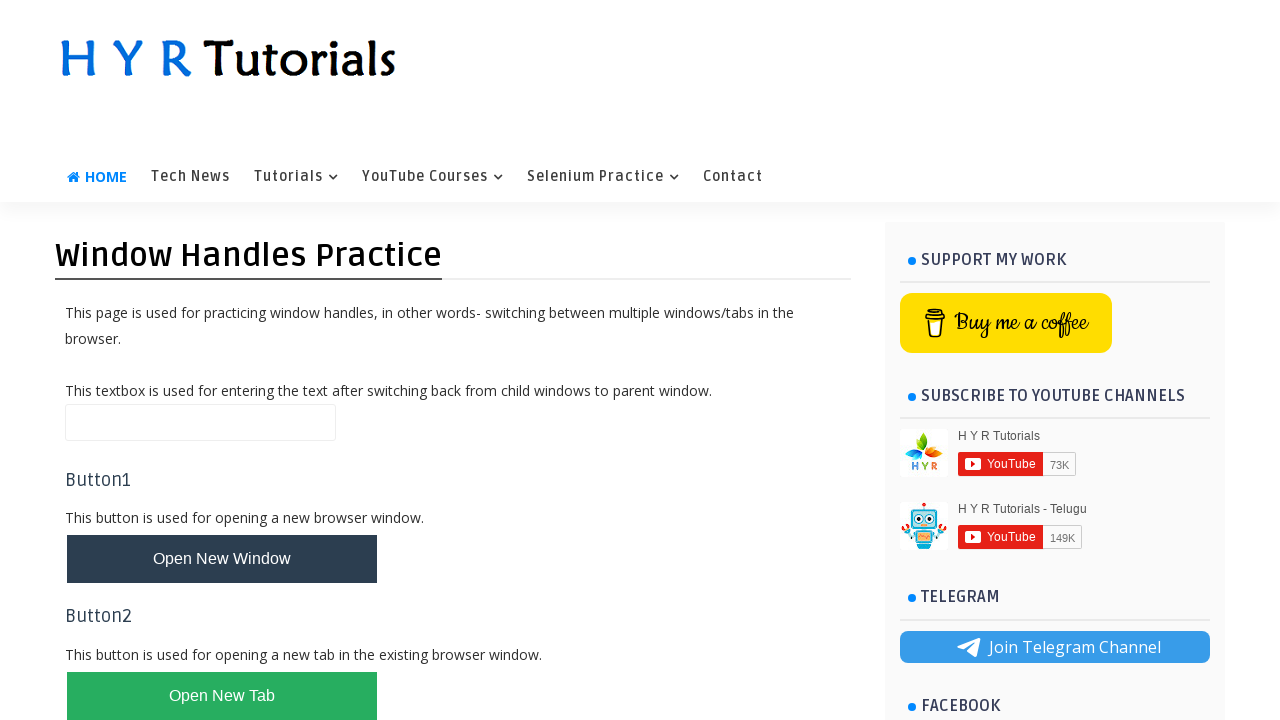

New tab opened and captured
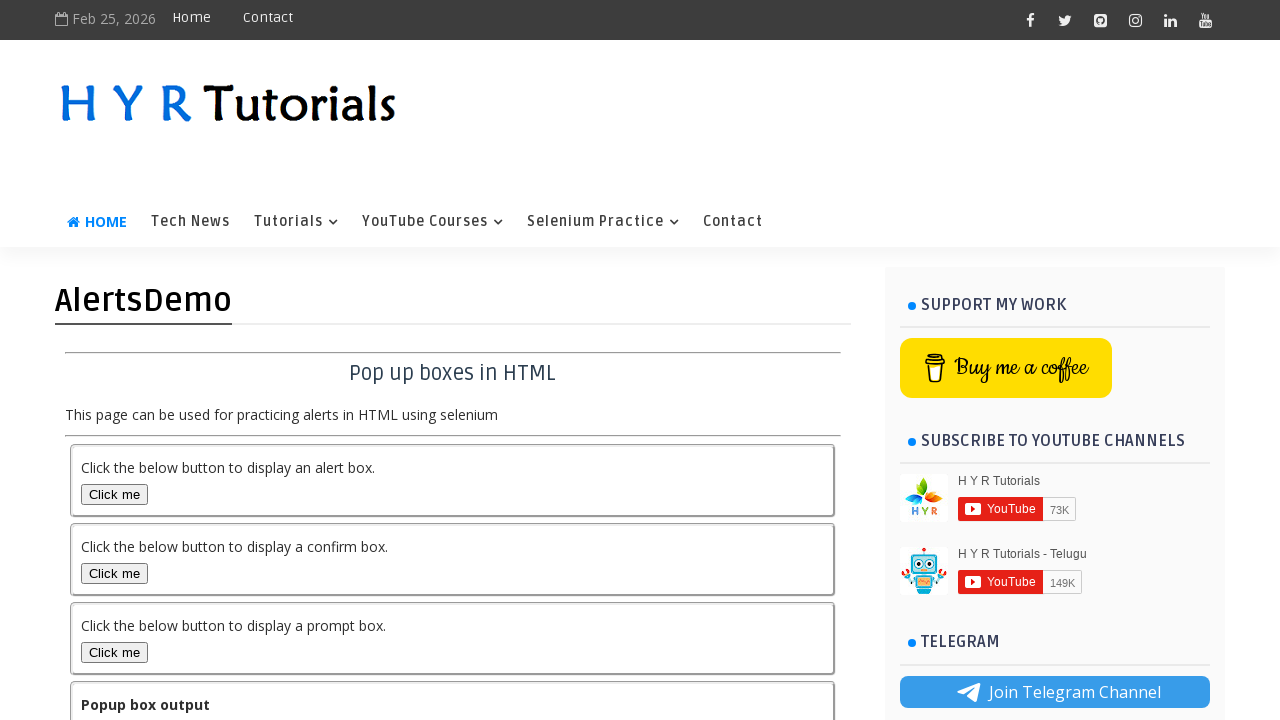

Cleared firstName field in Basic Controls window on #firstName
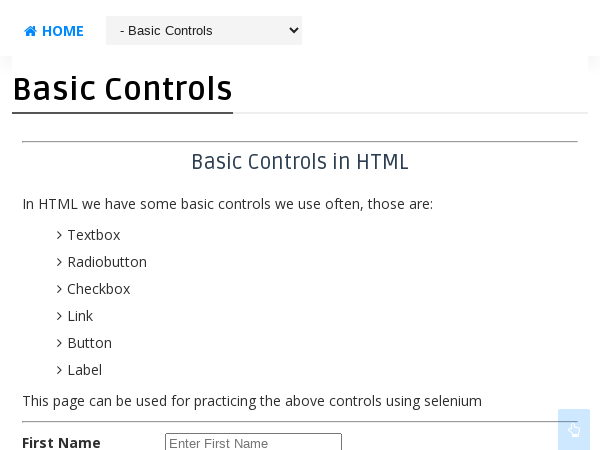

Filled firstName field with 'success' in Basic Controls window on #firstName
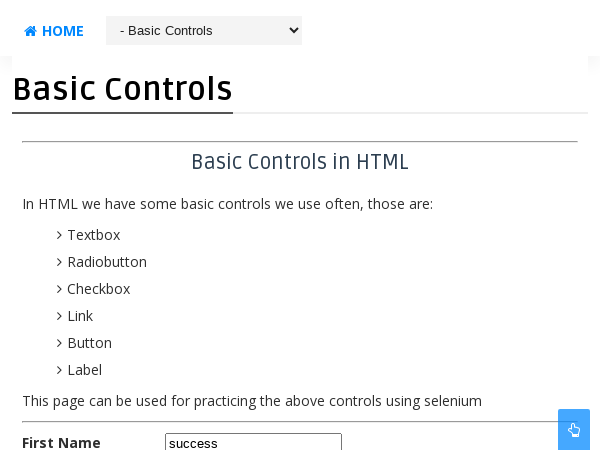

Closed Basic Controls window
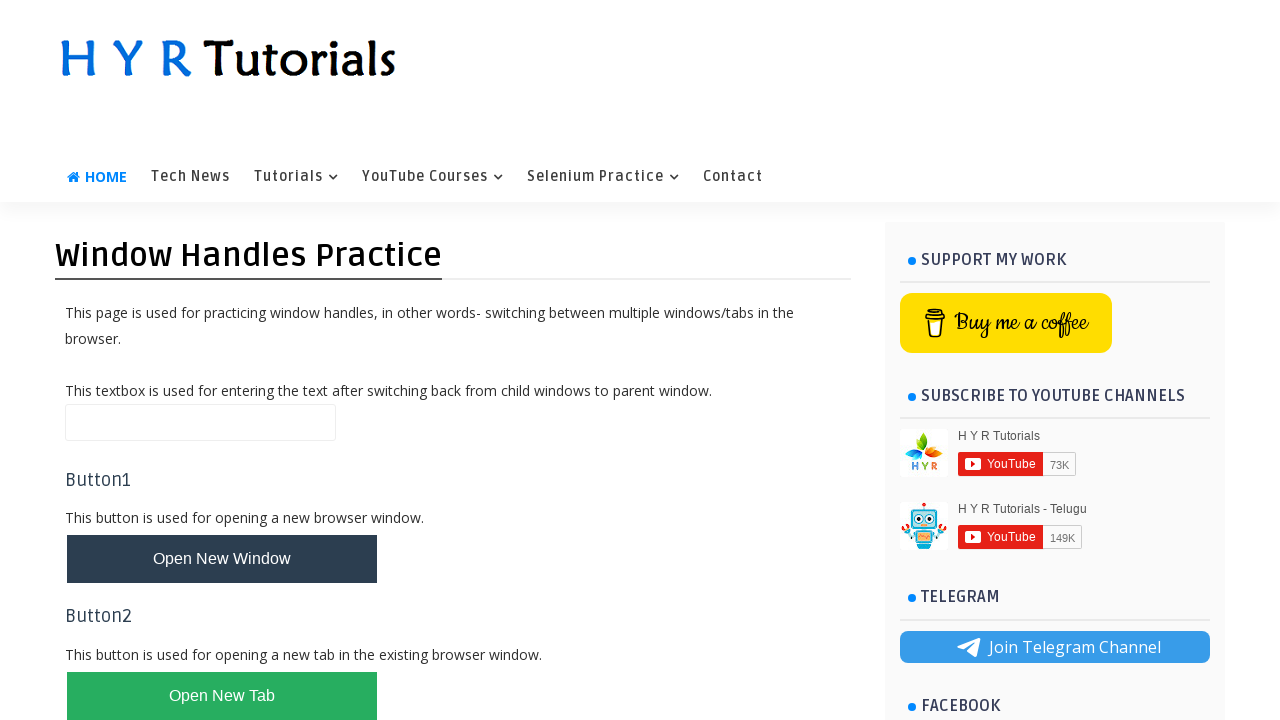

Clicked prompt box button in AlertsDemo window at (114, 652) on #promptBox
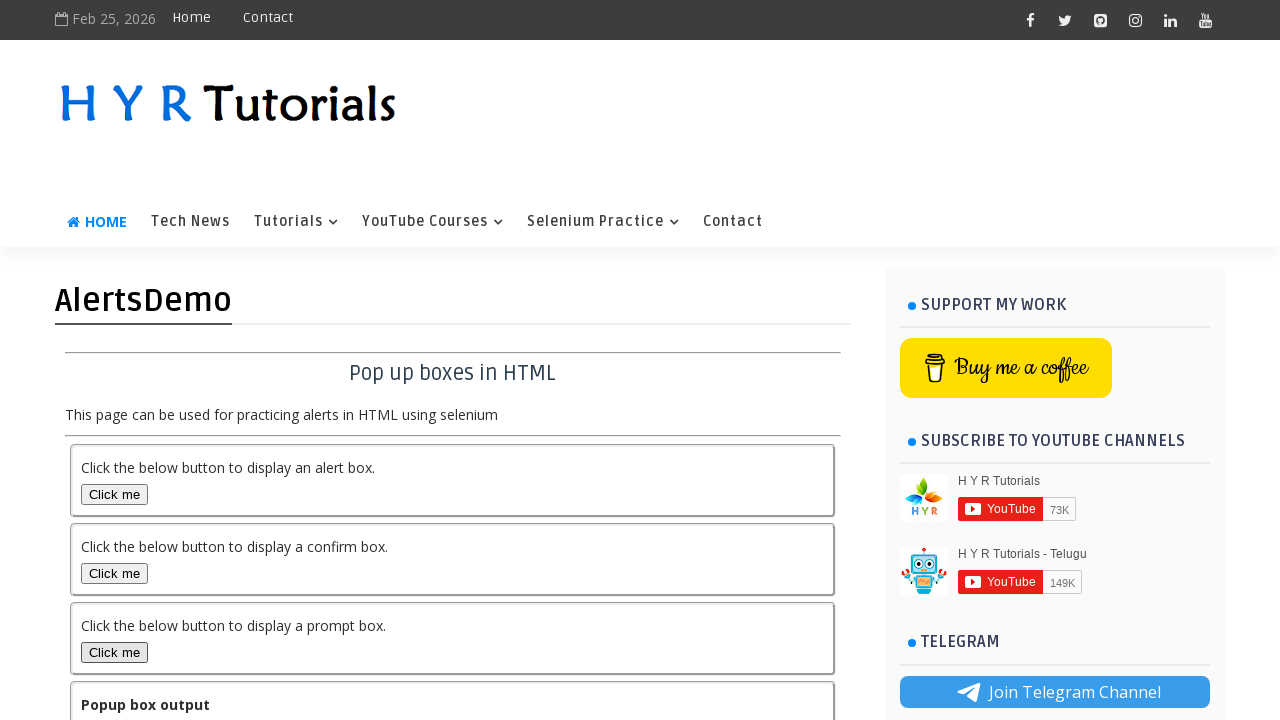

Set up dialog handler to accept prompt with 'success'
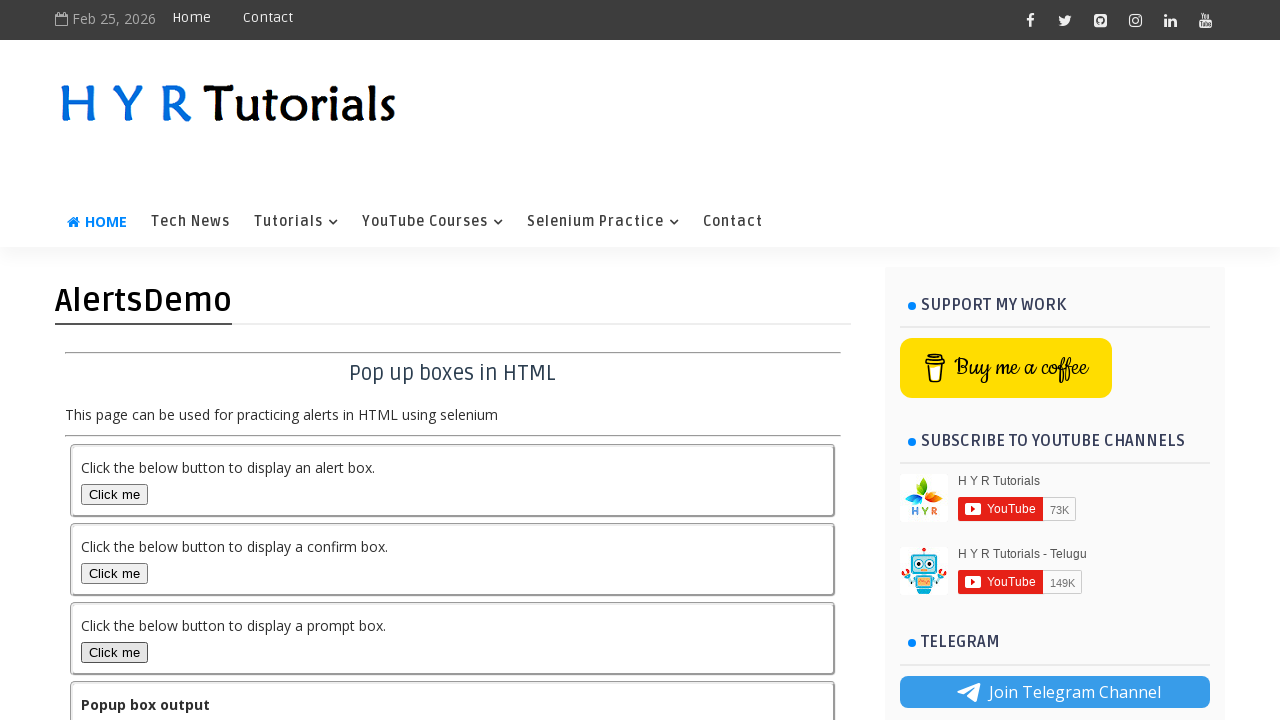

Retrieved output text: You pressed Cancel in prompt popup.
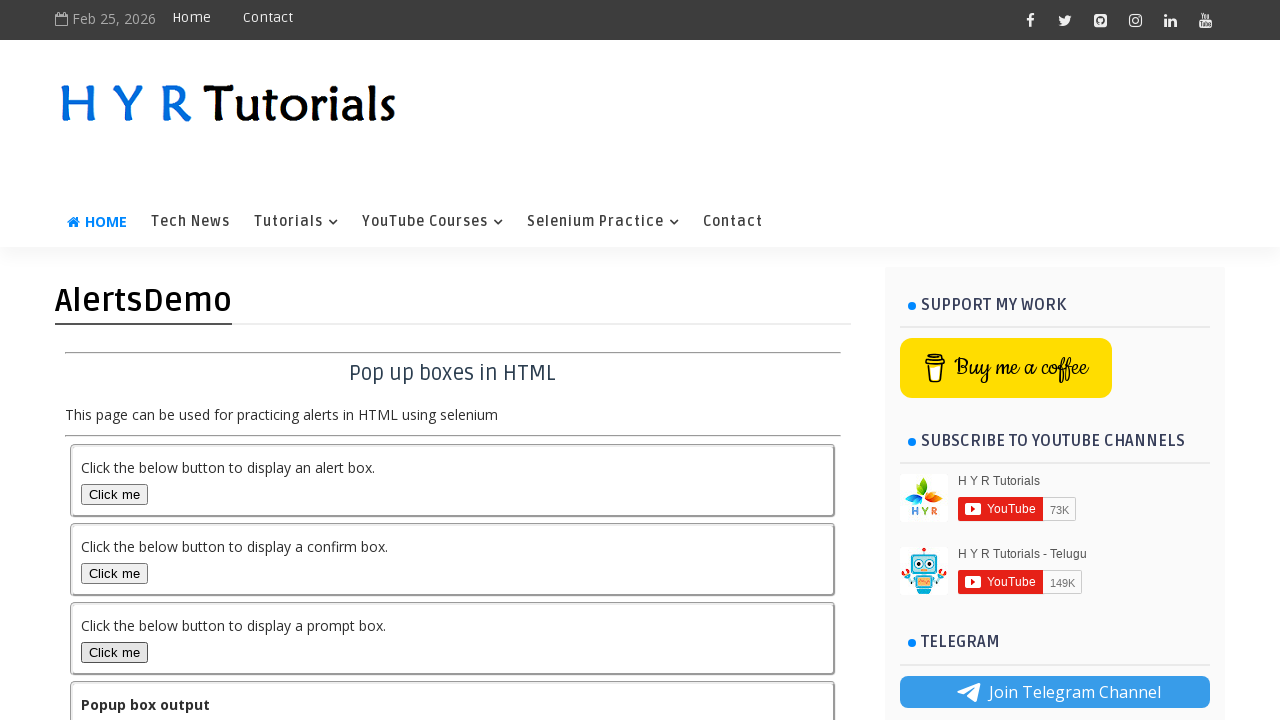

Closed AlertsDemo window
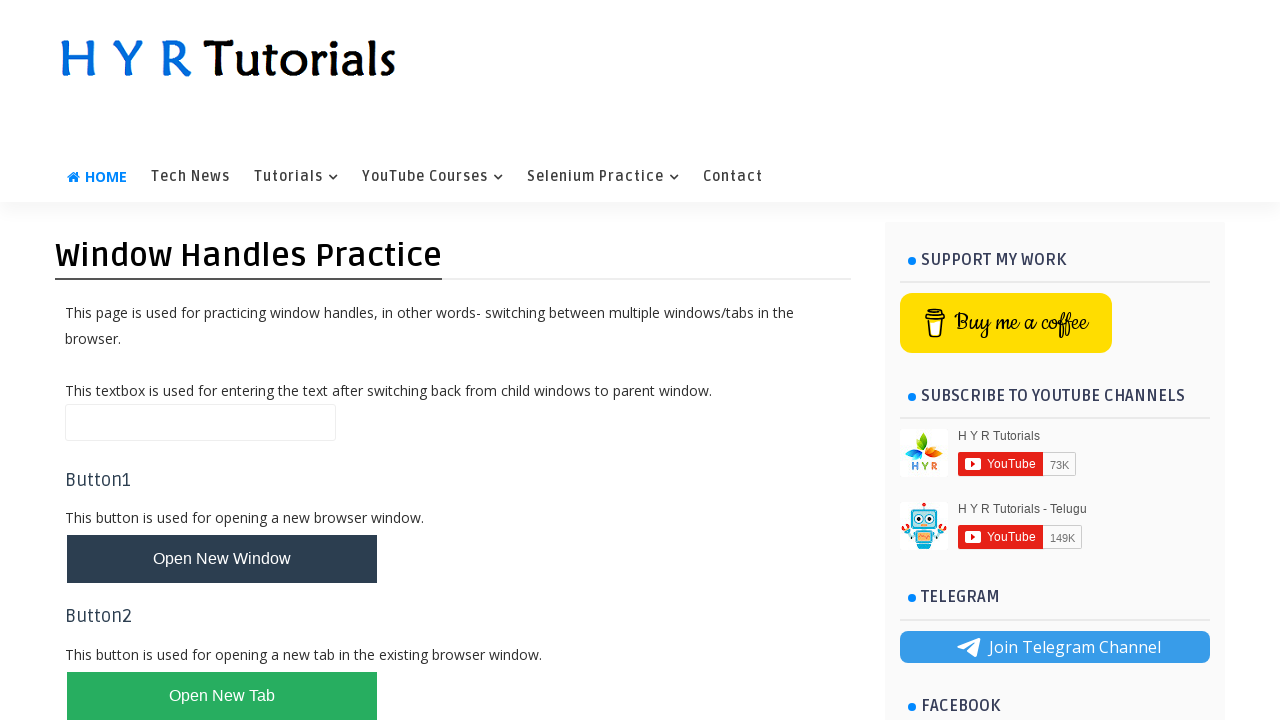

Main page still open with title: Window Handles Practice - H Y R Tutorials
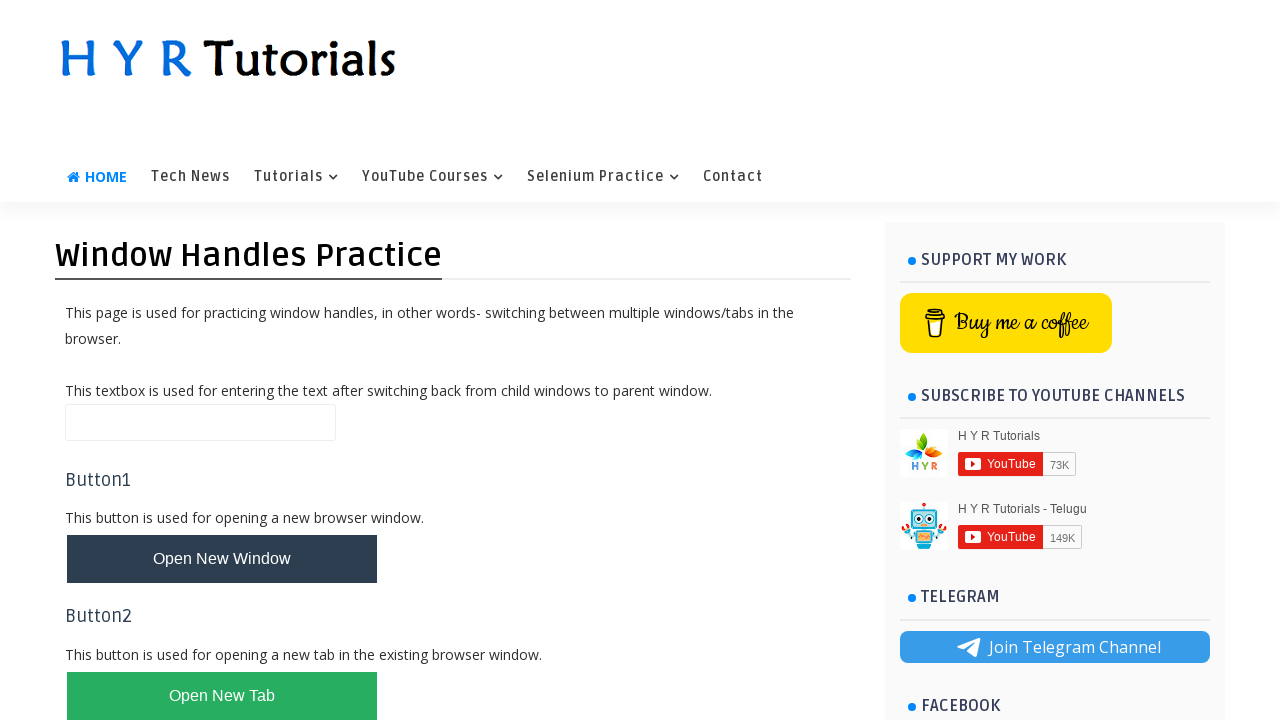

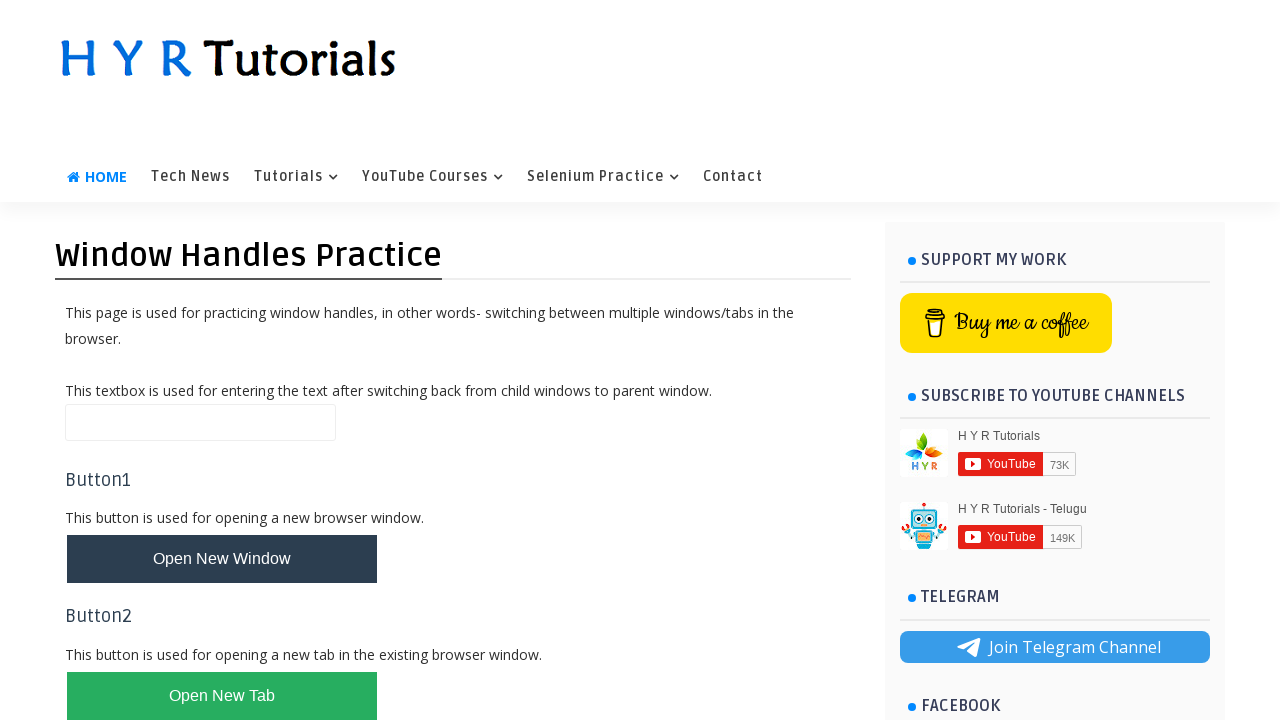